Tests Carrefour Argentina search results page by navigating to search URL and verifying product cards are displayed

Starting URL: https://www.carrefour.com.ar/leche?_q=leche&map=ft

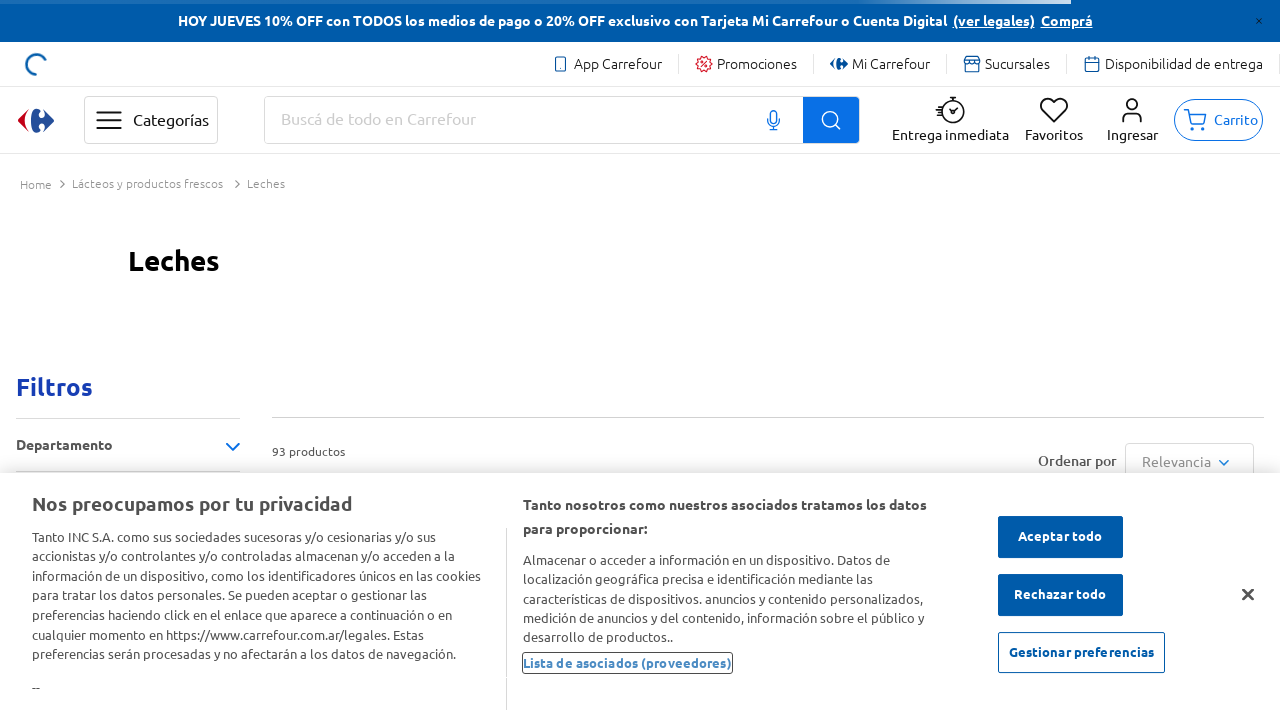

Product gallery items loaded on Carrefour Argentina search results page
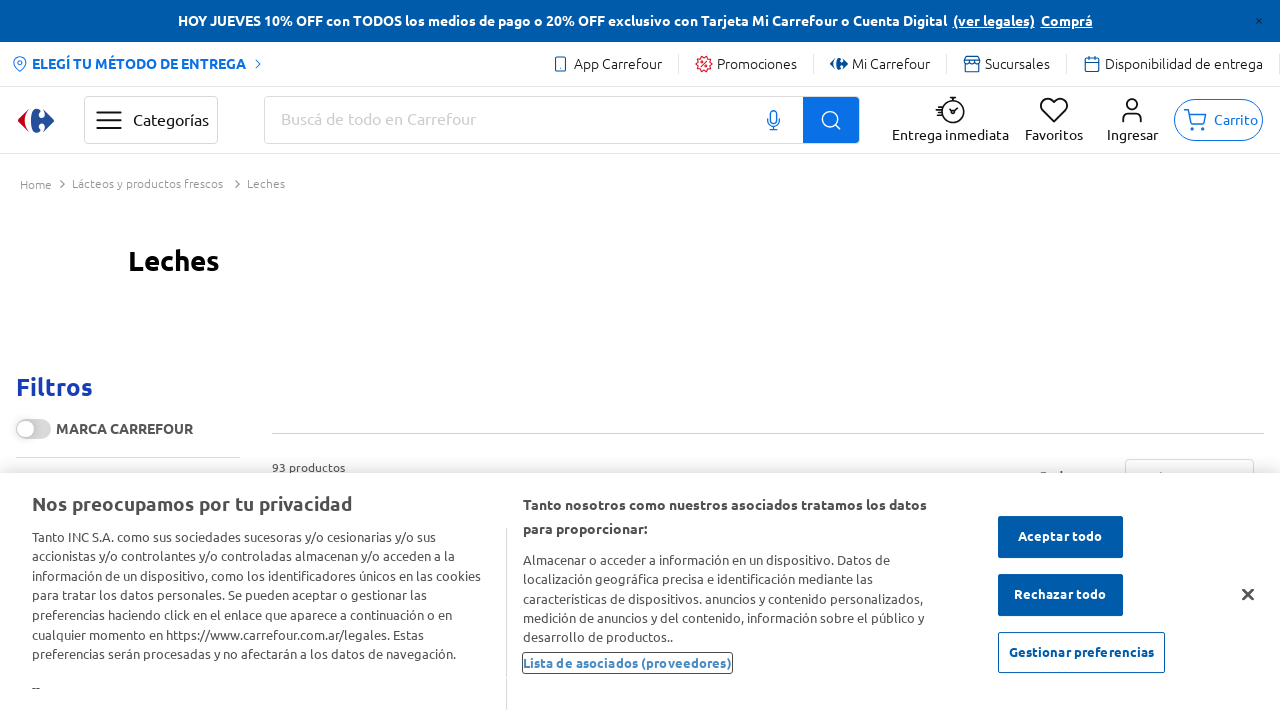

Product brand information is displayed on search results
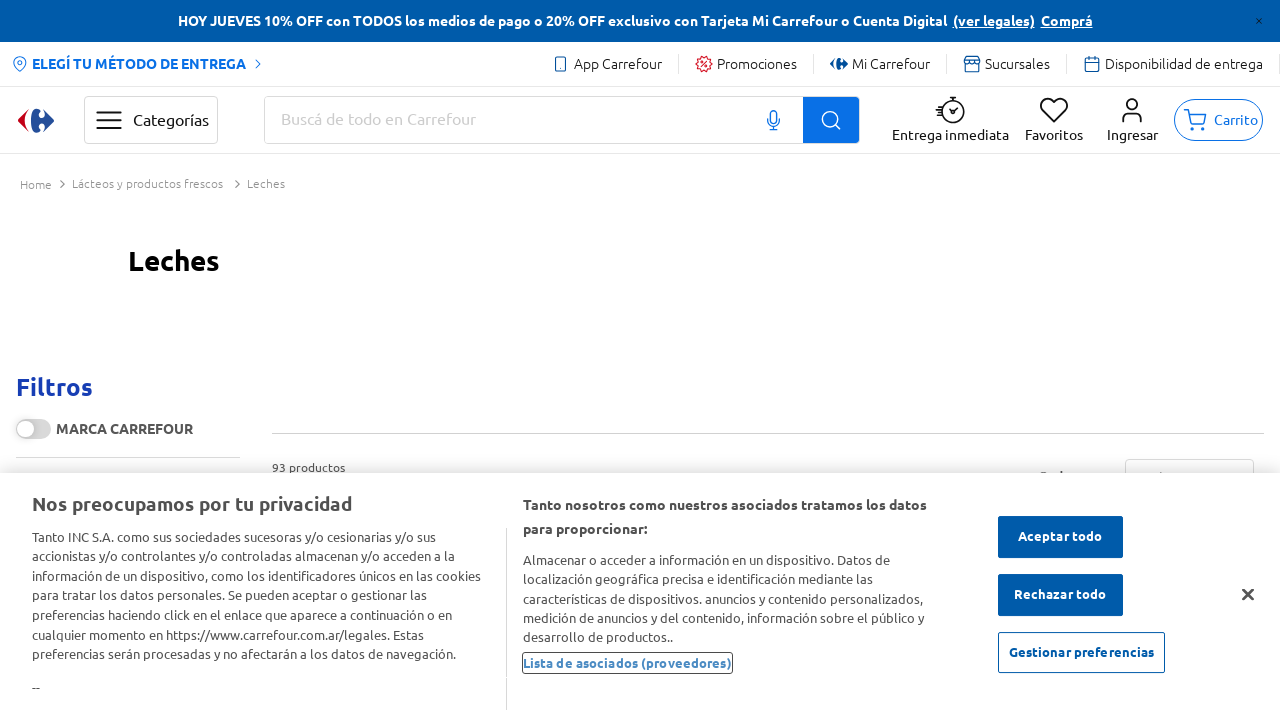

Product price currency code is displayed on search results
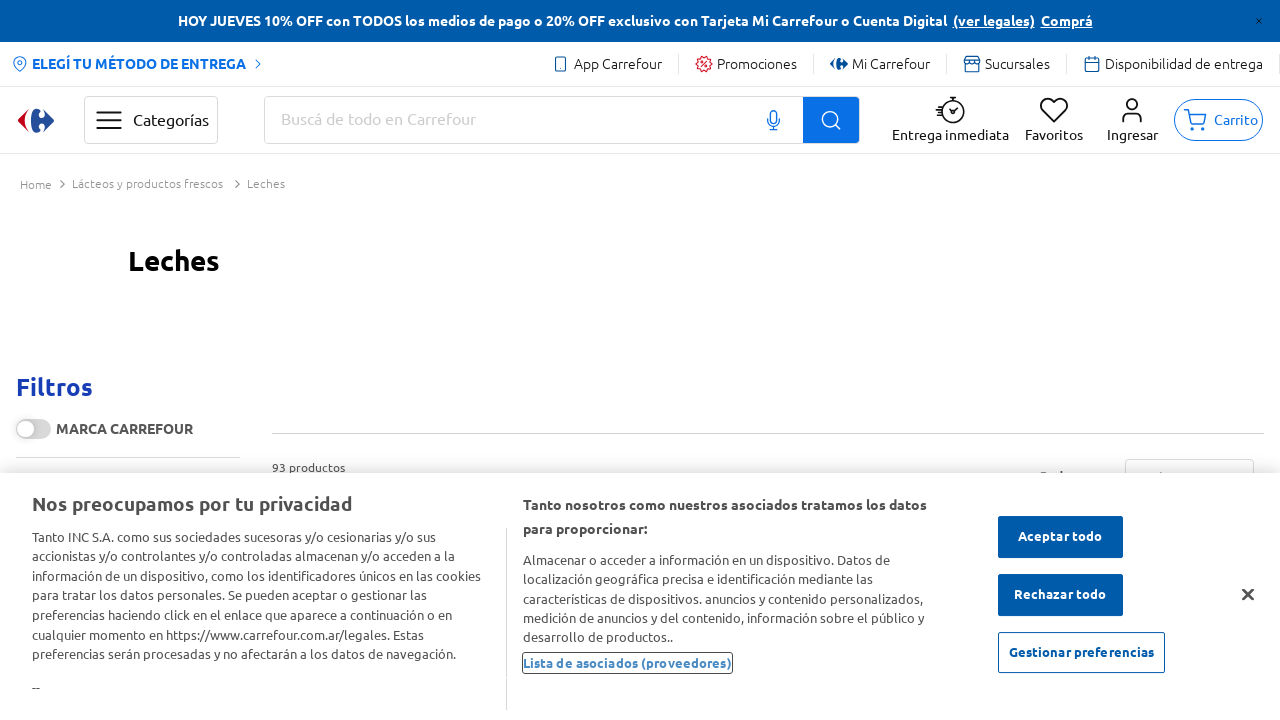

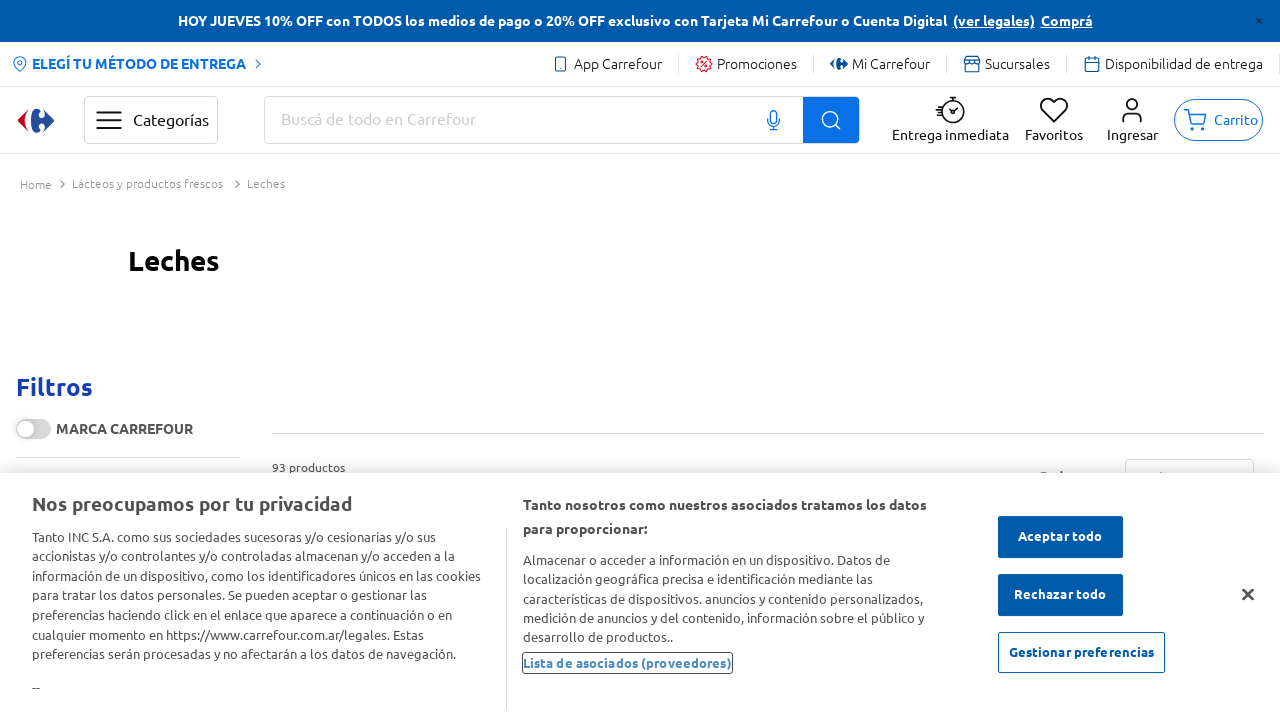